Tests checkbox functionality by ensuring both checkboxes on the page are selected if they aren't already

Starting URL: https://the-internet.herokuapp.com/checkboxes

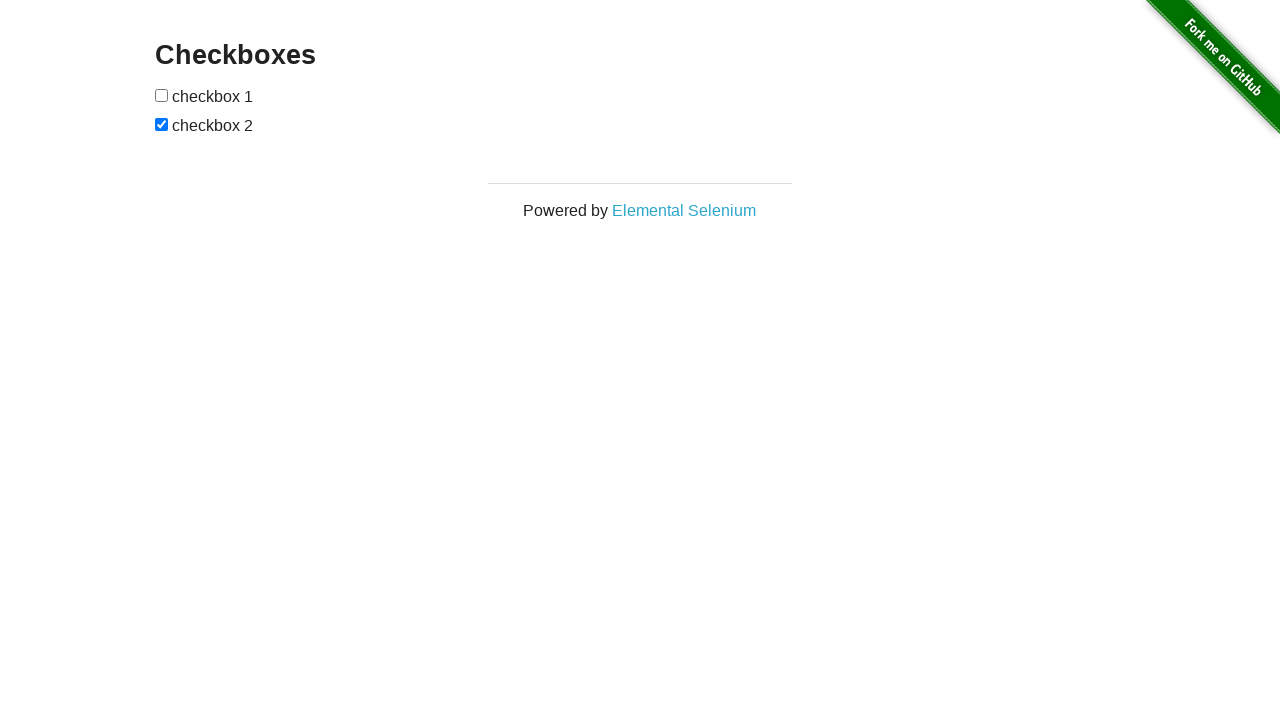

Navigated to checkbox test page
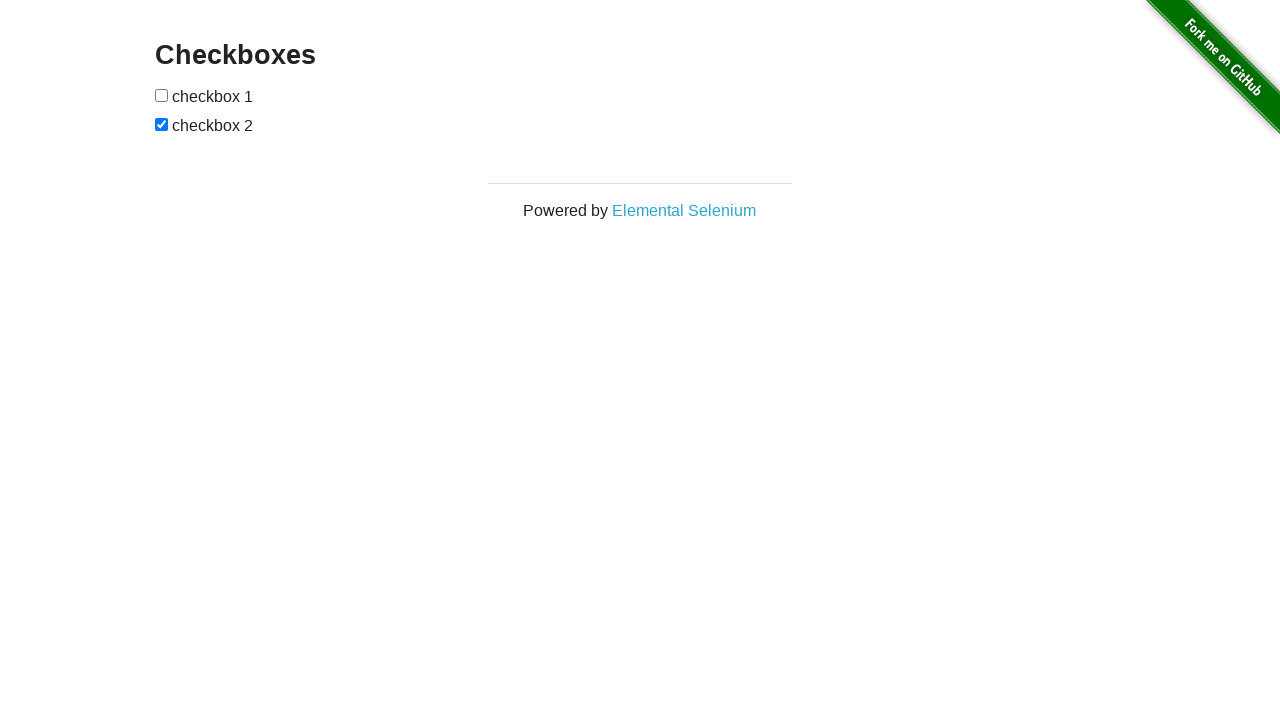

Located first checkbox element
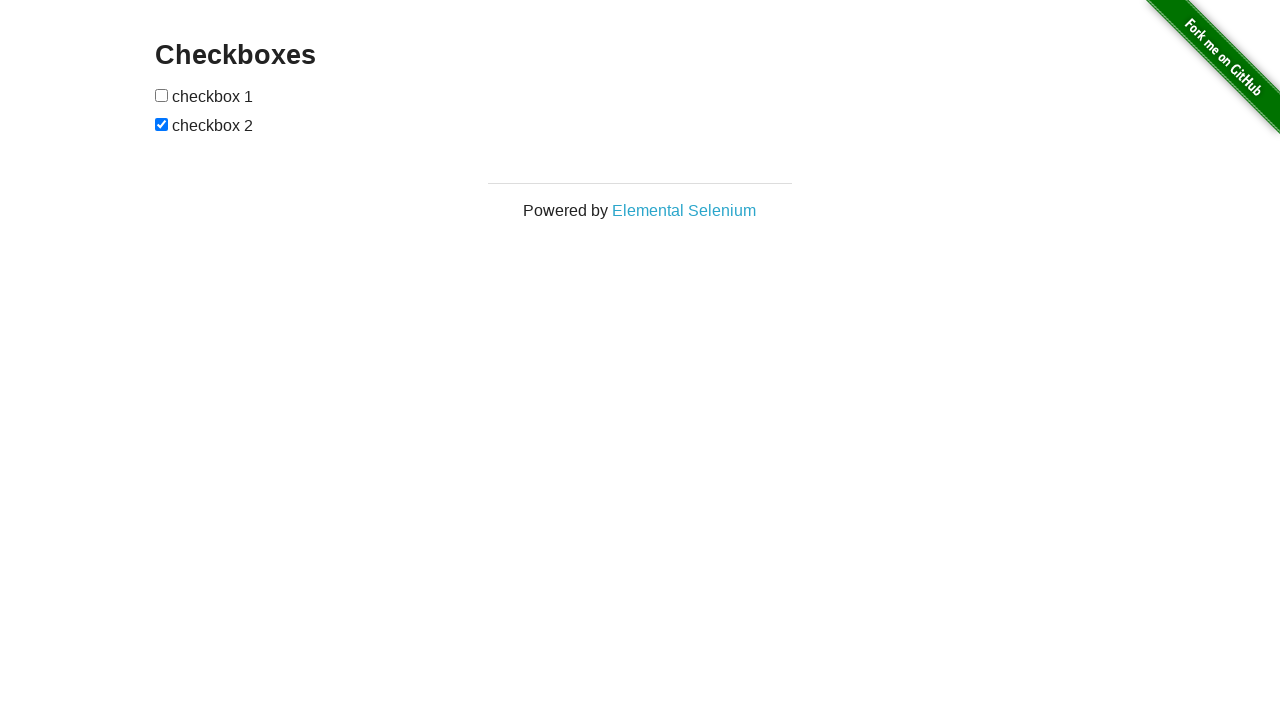

Located second checkbox element
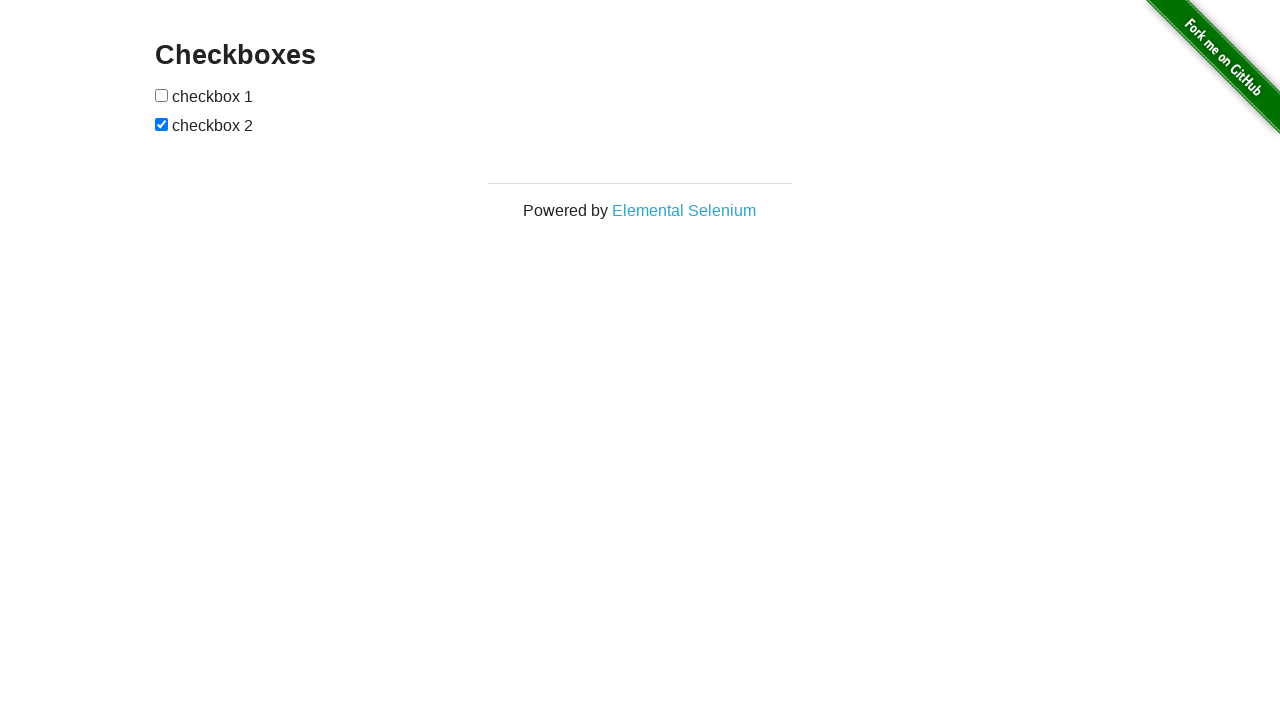

Checked first checkbox state
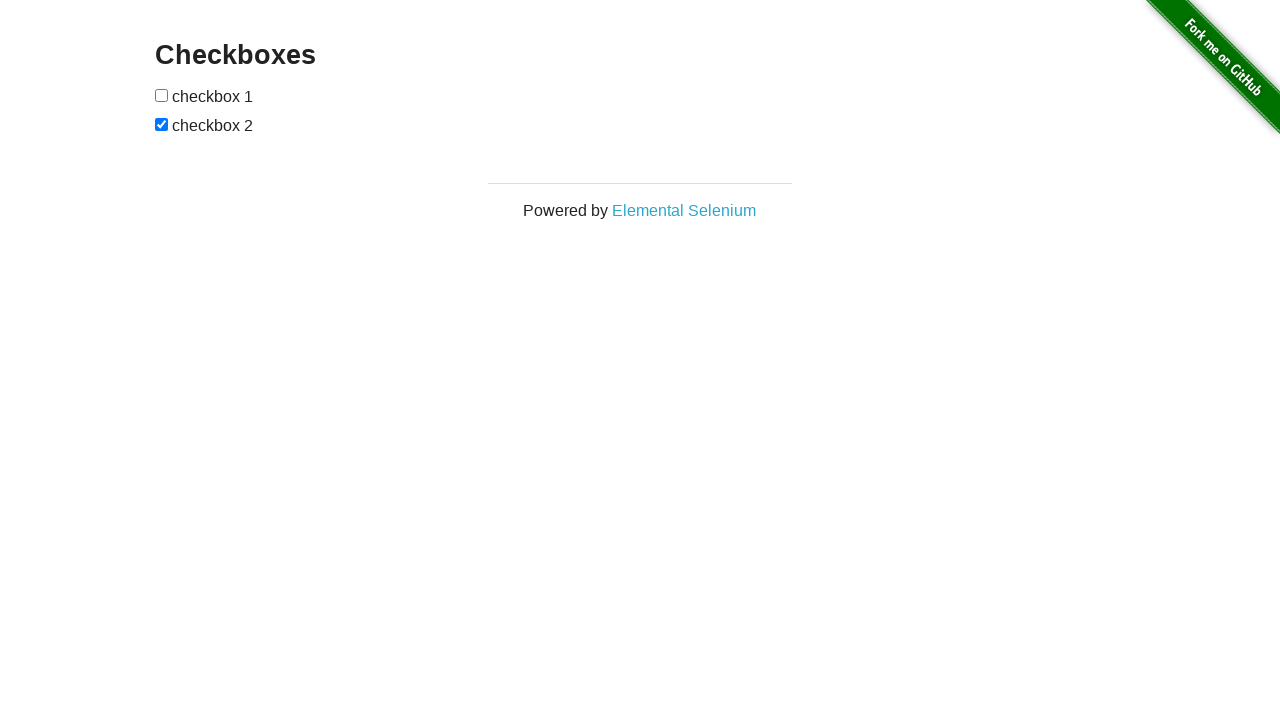

Clicked first checkbox to select it at (162, 95) on xpath=//*[@type='checkbox'] >> nth=0
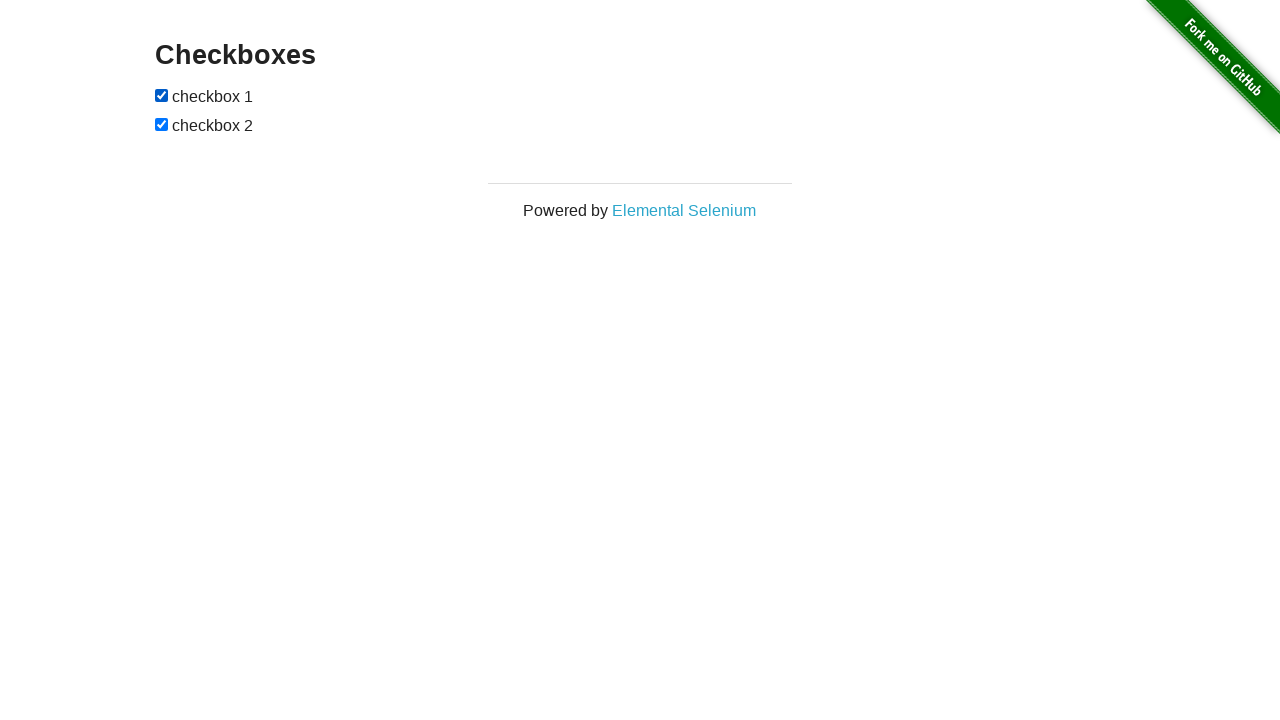

Second checkbox is already selected
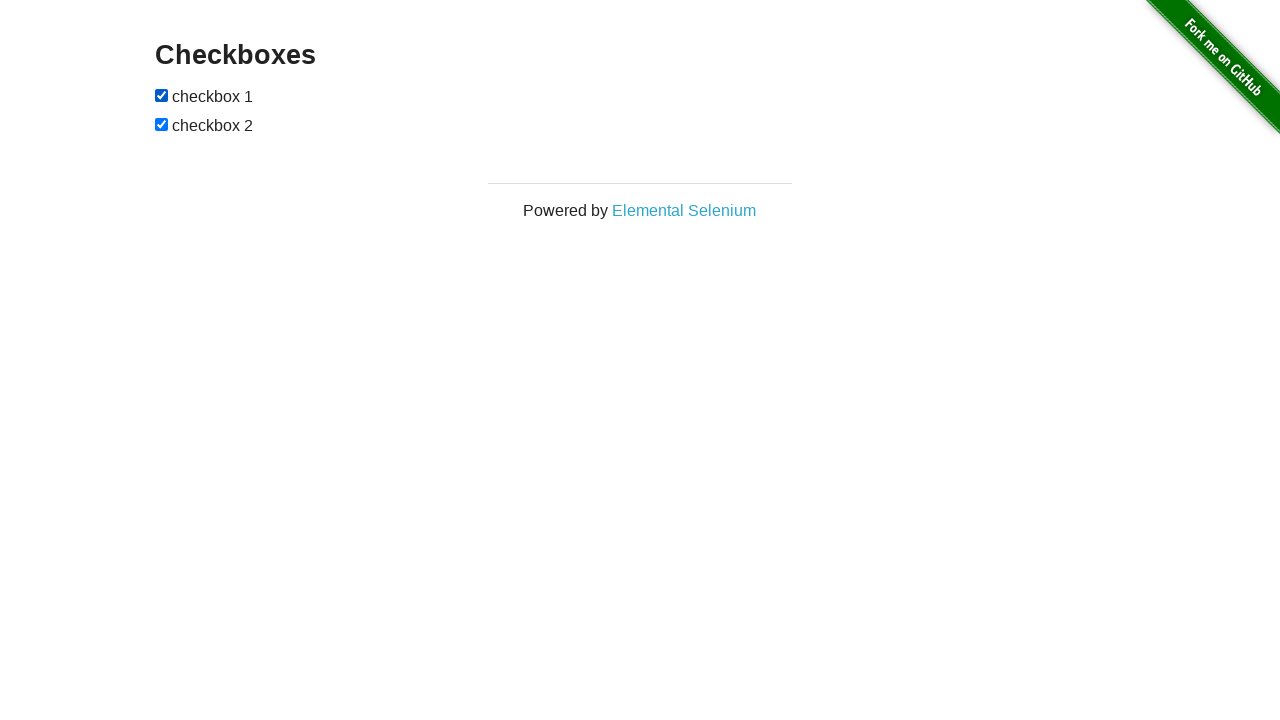

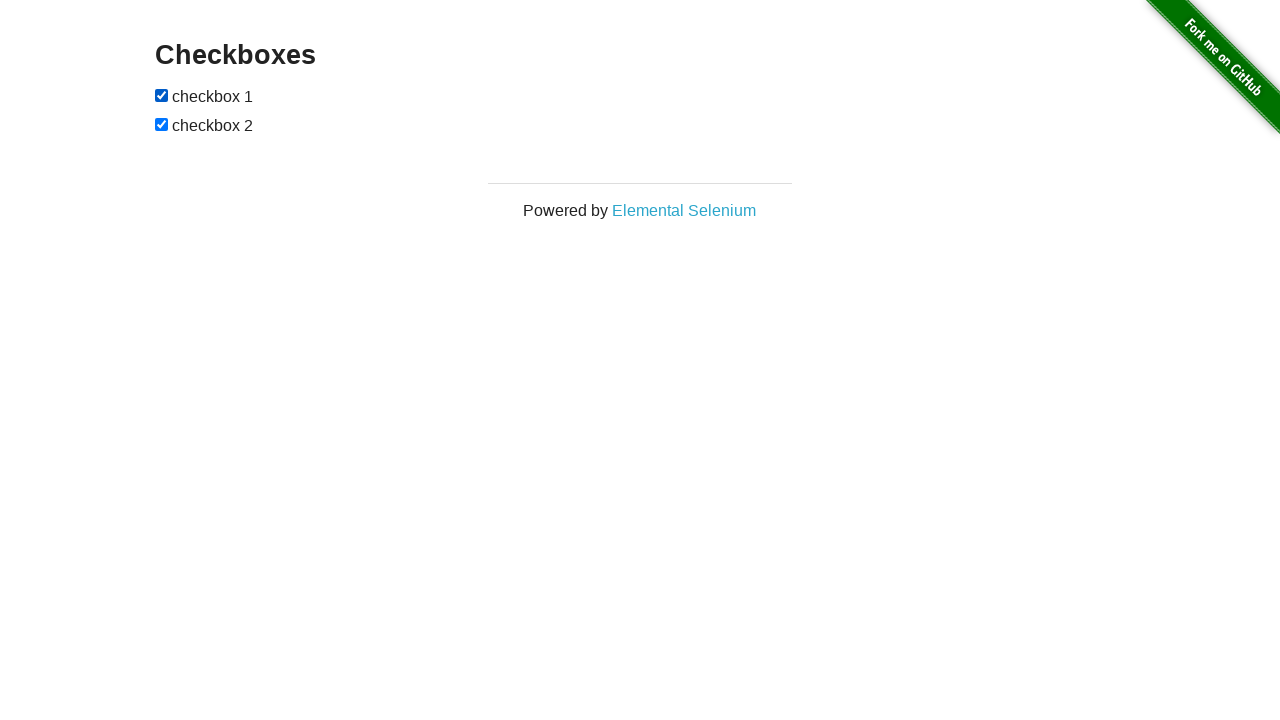